Tests that clicking Clear completed removes completed items from the list

Starting URL: https://todomvc.com/examples/react/dist/

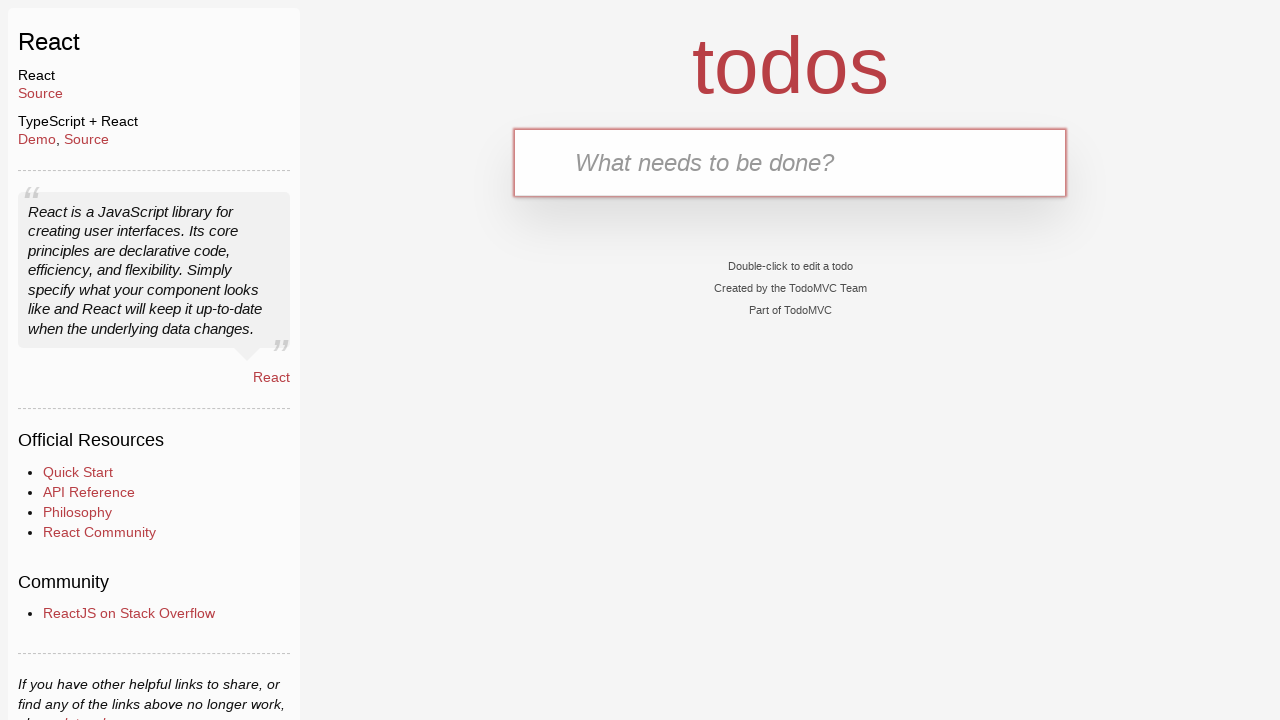

Filled new todo input with 'buy some cheese' on .new-todo
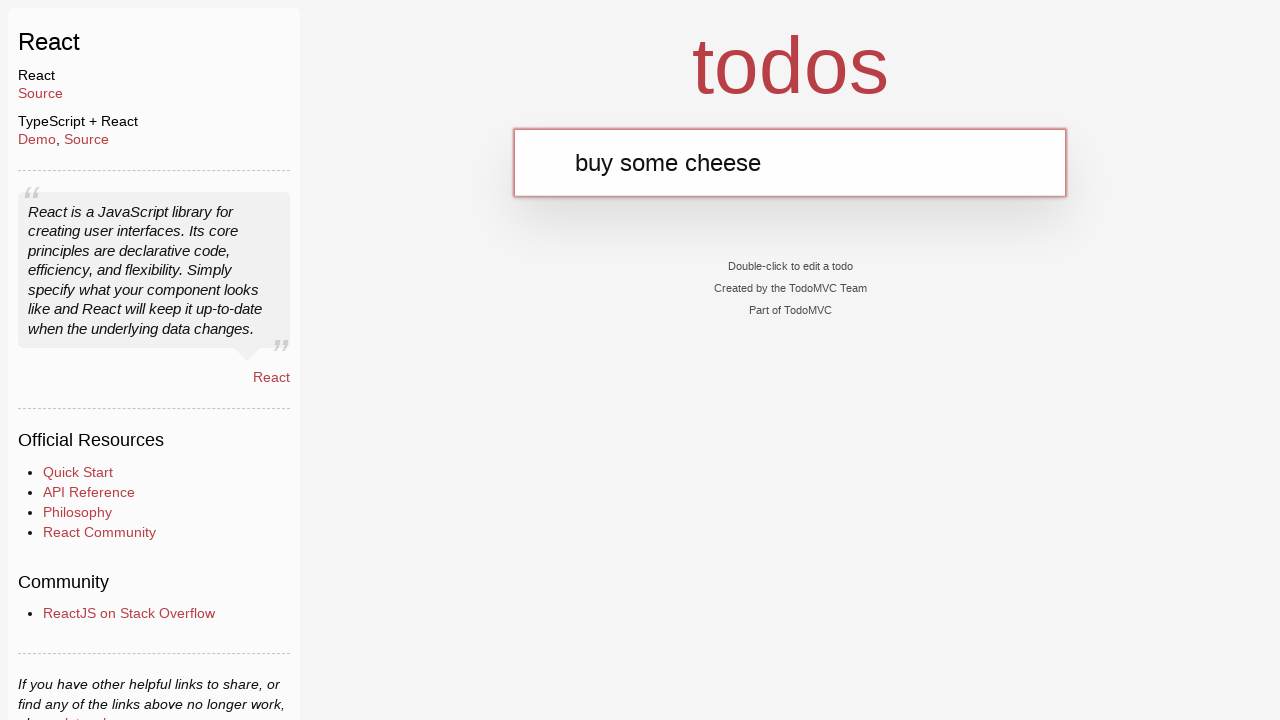

Pressed Enter to create first todo on .new-todo
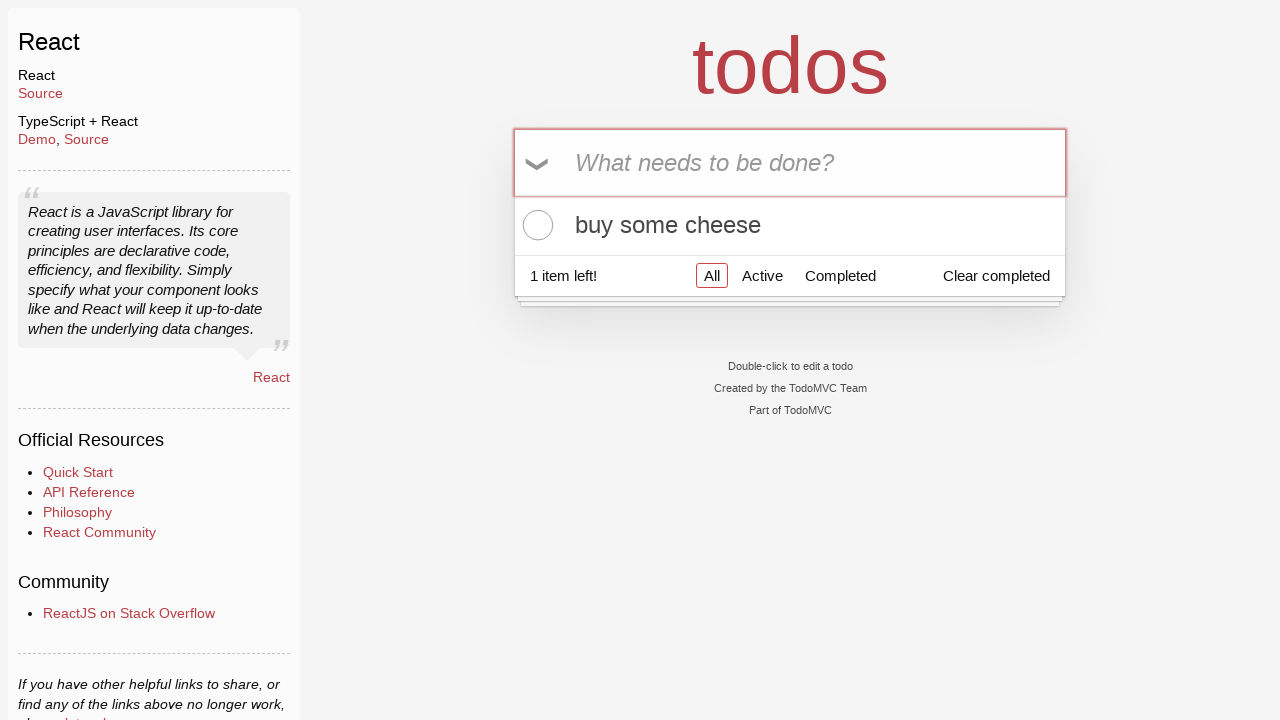

Filled new todo input with 'feed the cat' on .new-todo
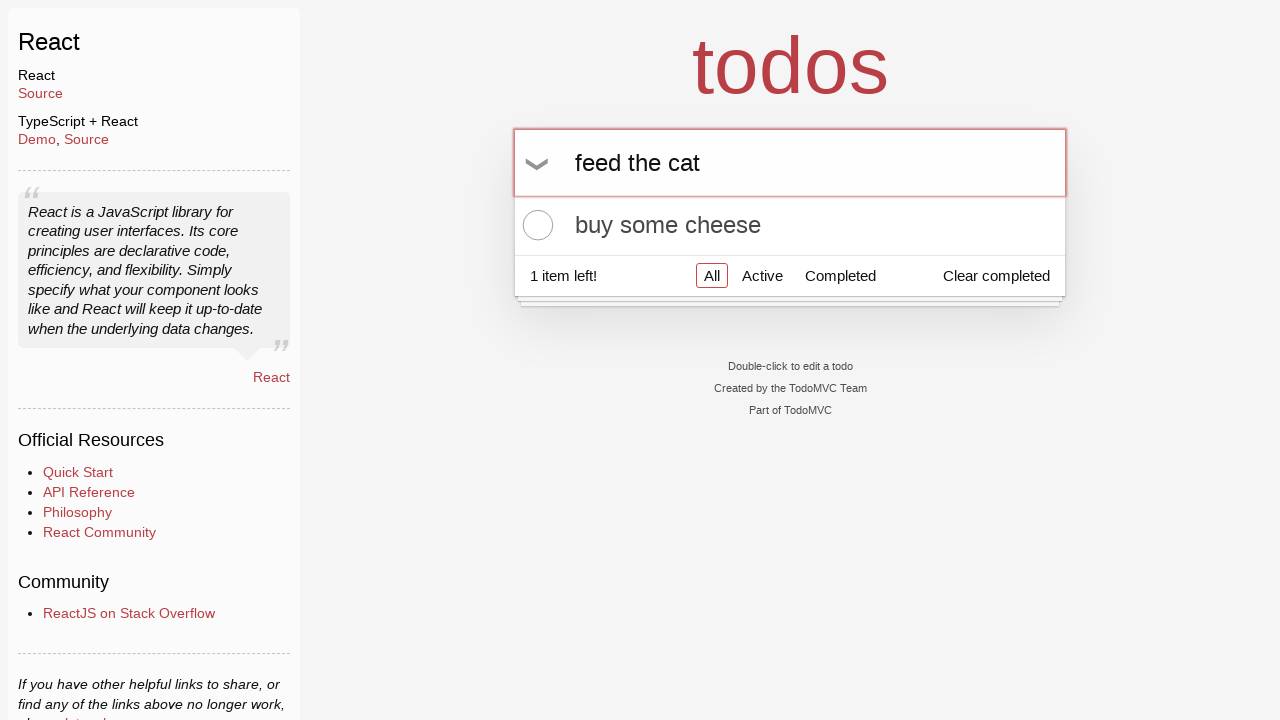

Pressed Enter to create second todo on .new-todo
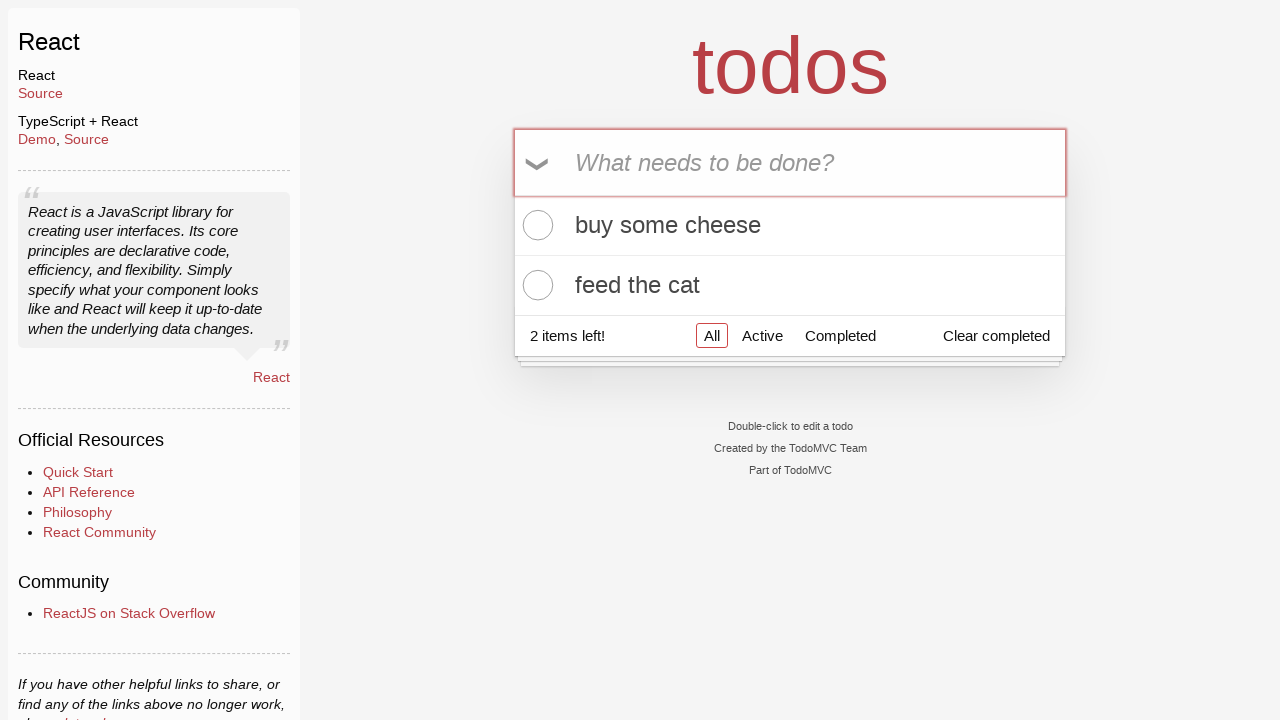

Filled new todo input with 'book a doctors appointment' on .new-todo
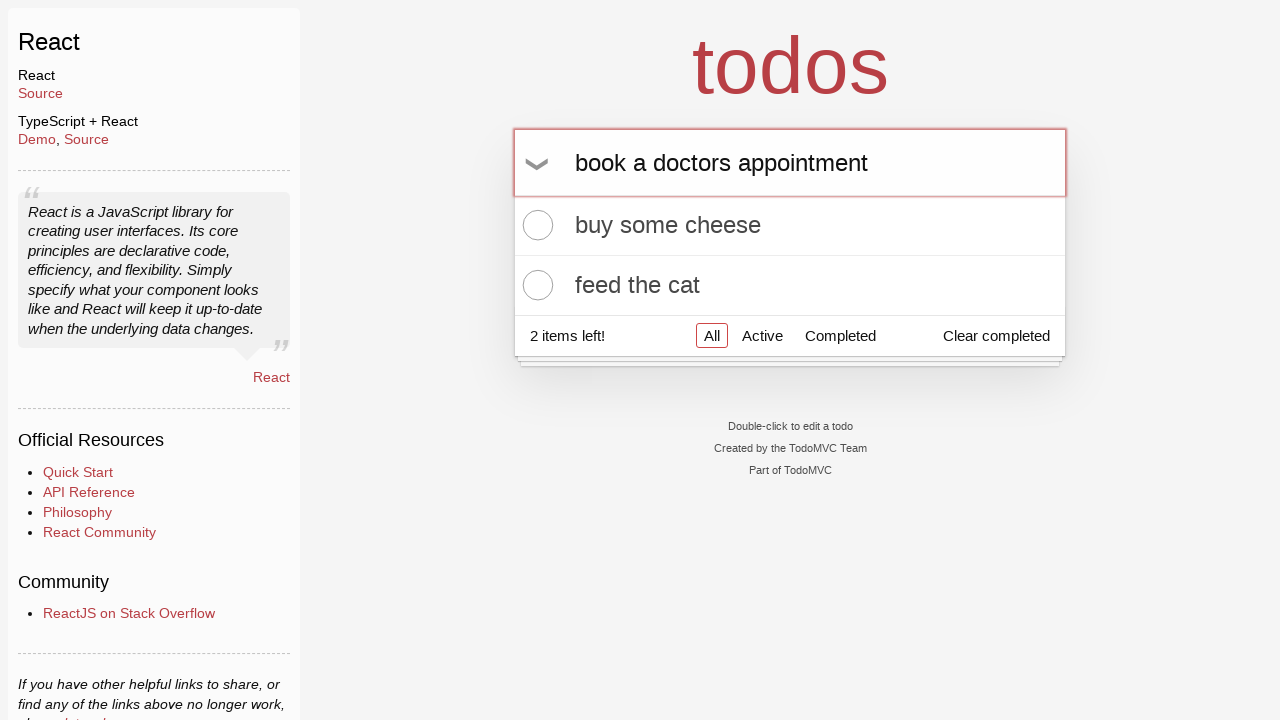

Pressed Enter to create third todo on .new-todo
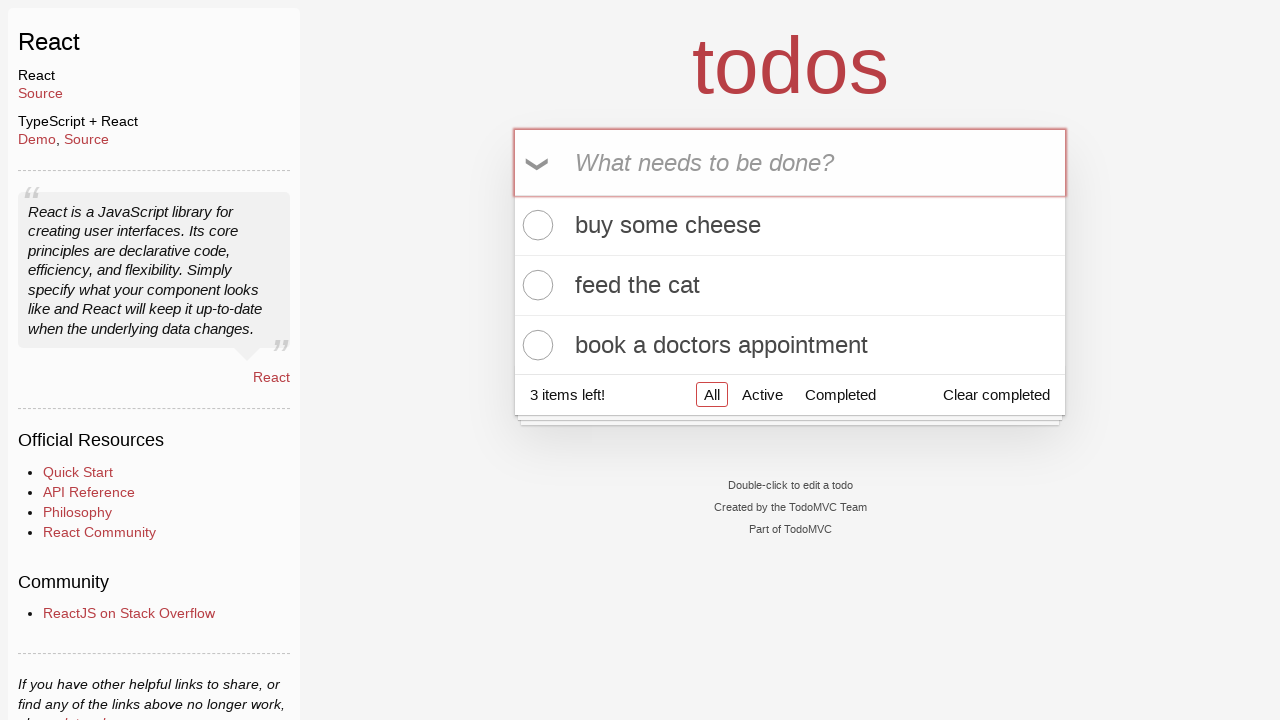

Waited for all three todo items to load
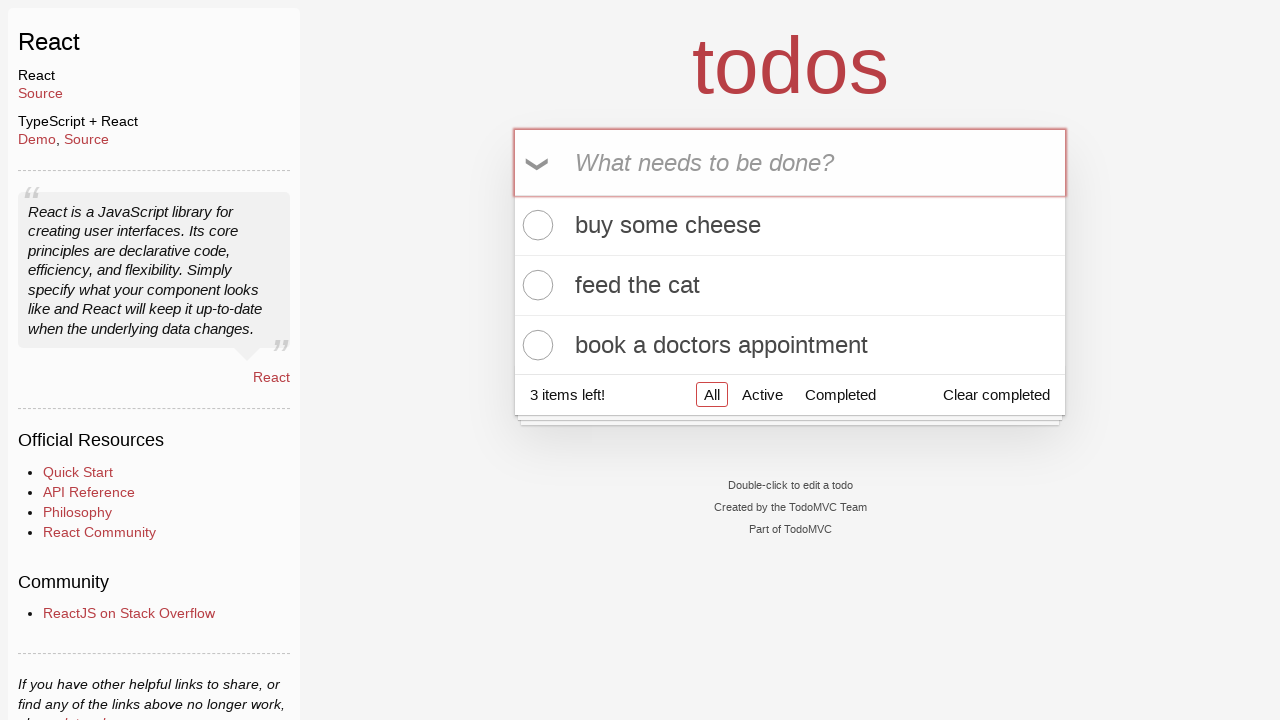

Marked second todo item as completed at (535, 285) on .todo-list li >> nth=1 >> .toggle
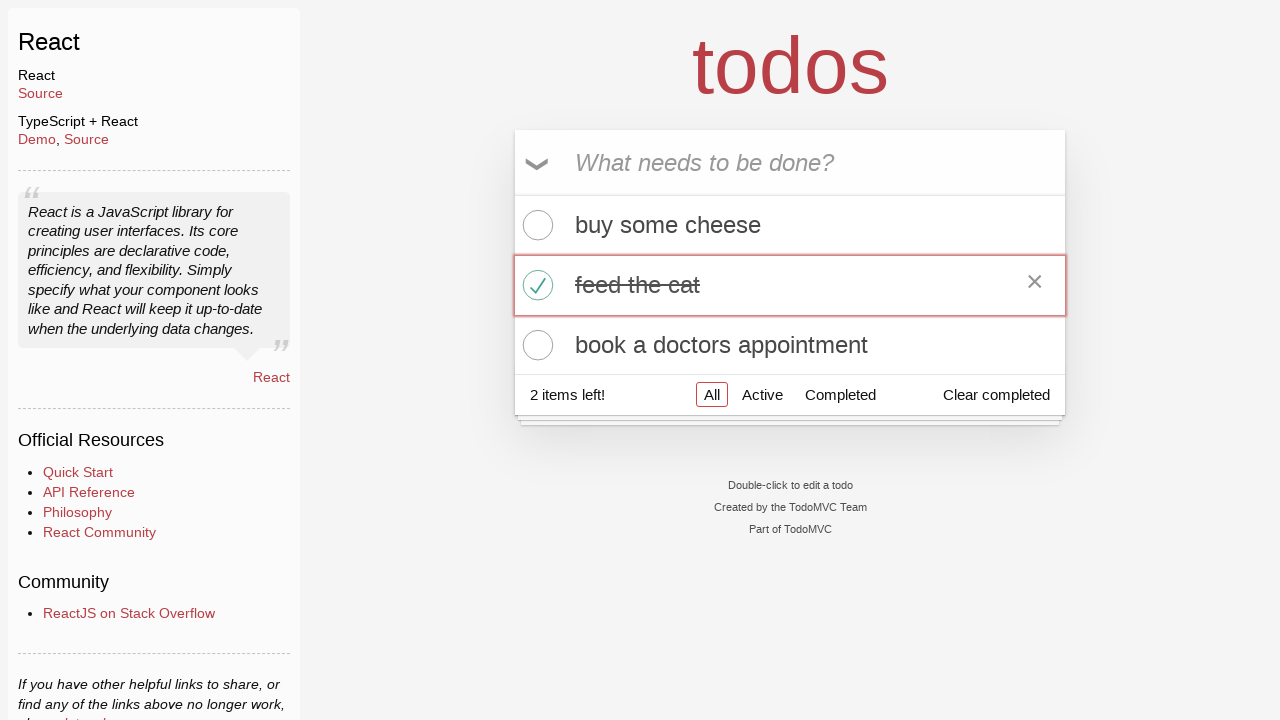

Clicked 'Clear completed' button to remove completed items at (996, 395) on .clear-completed
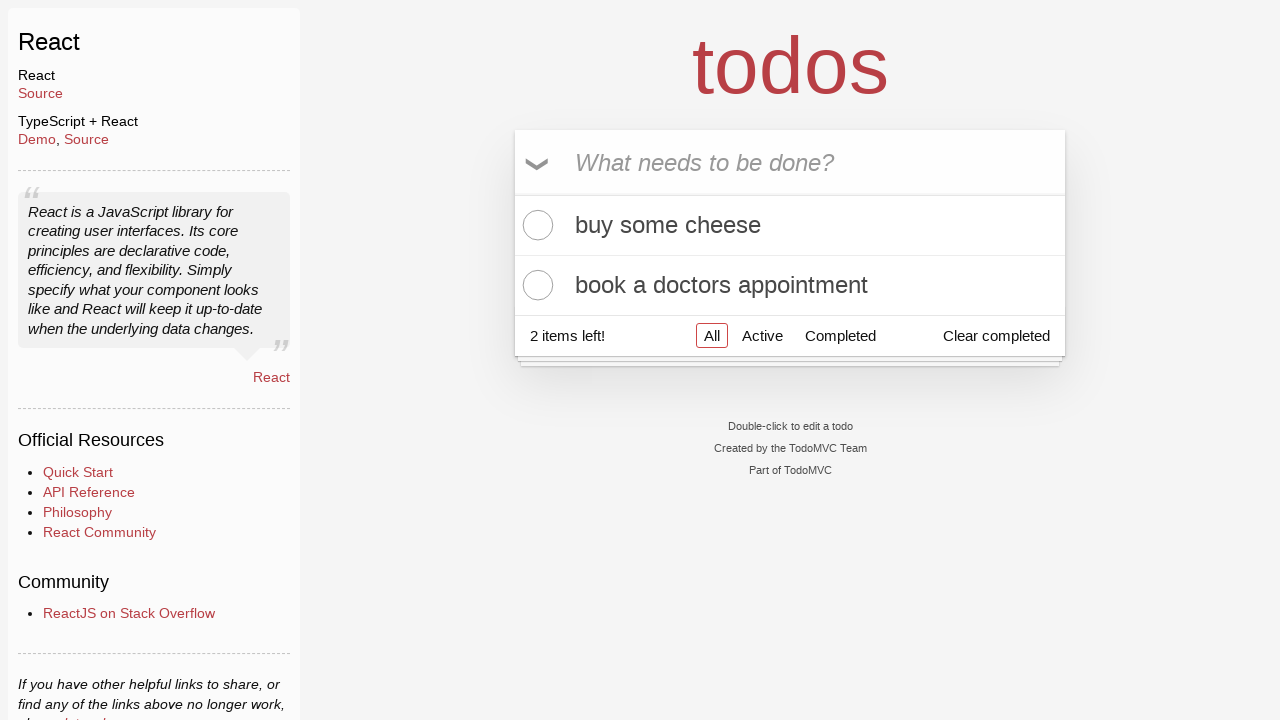

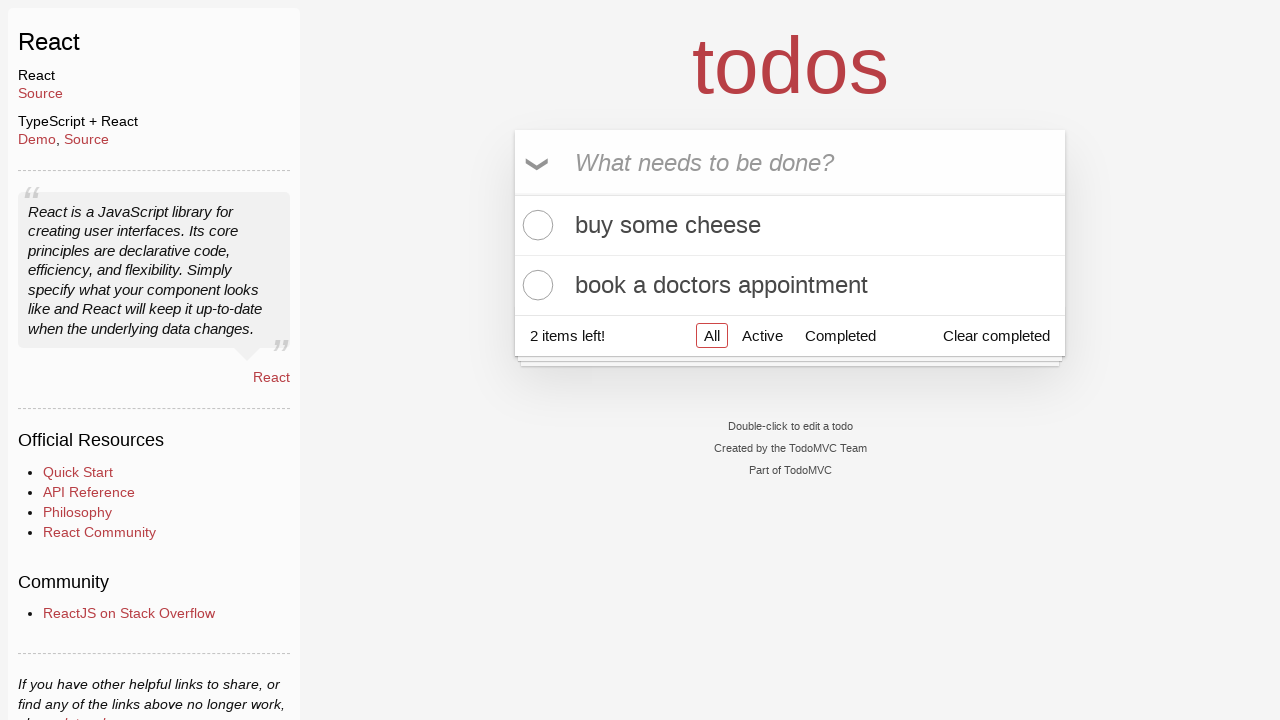